Tests Yopmail email service by searching for an email inbox, switching between iframes to select an email, and verifying the email content is displayed

Starting URL: https://yopmail.com/

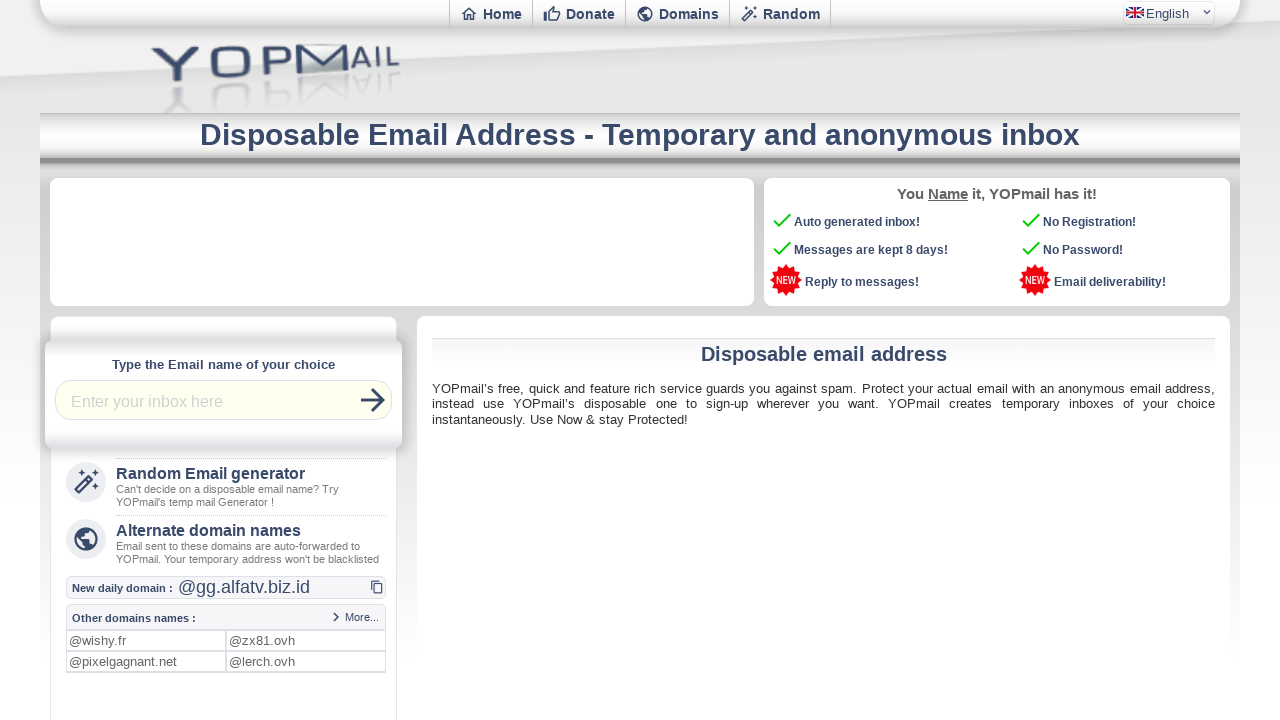

Login field became visible
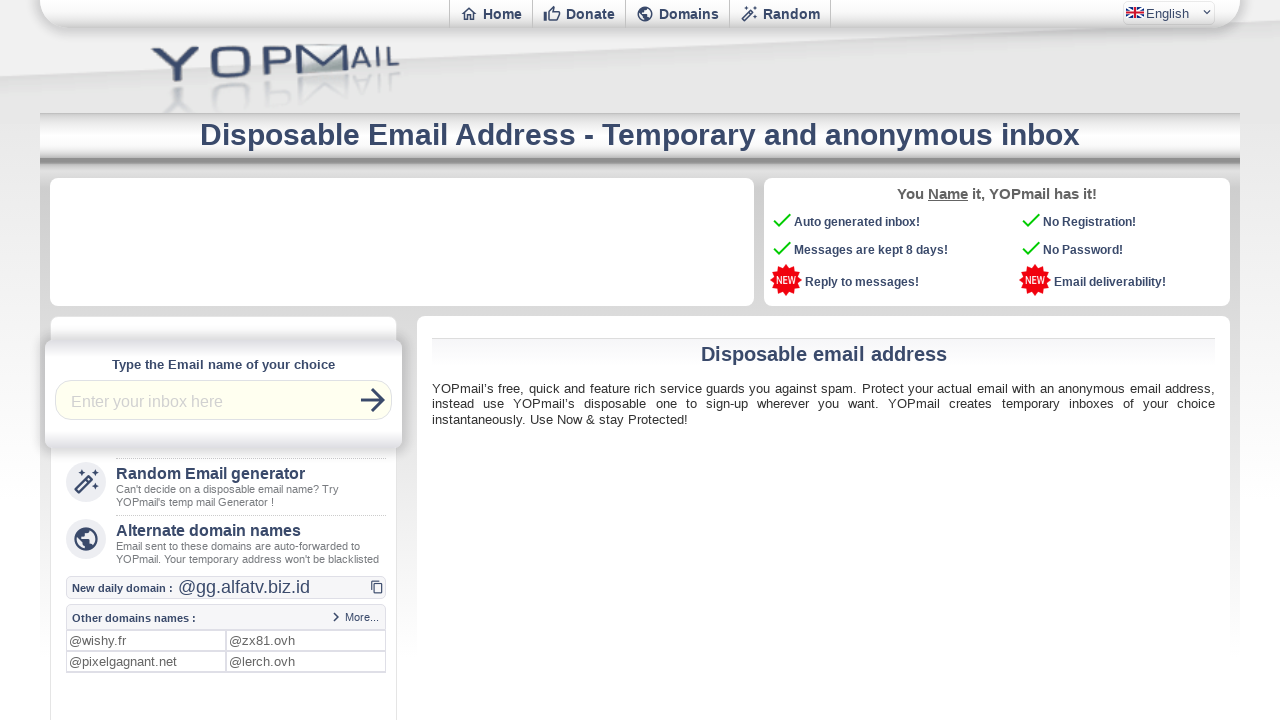

Filled login field with 'automationtest' on #login
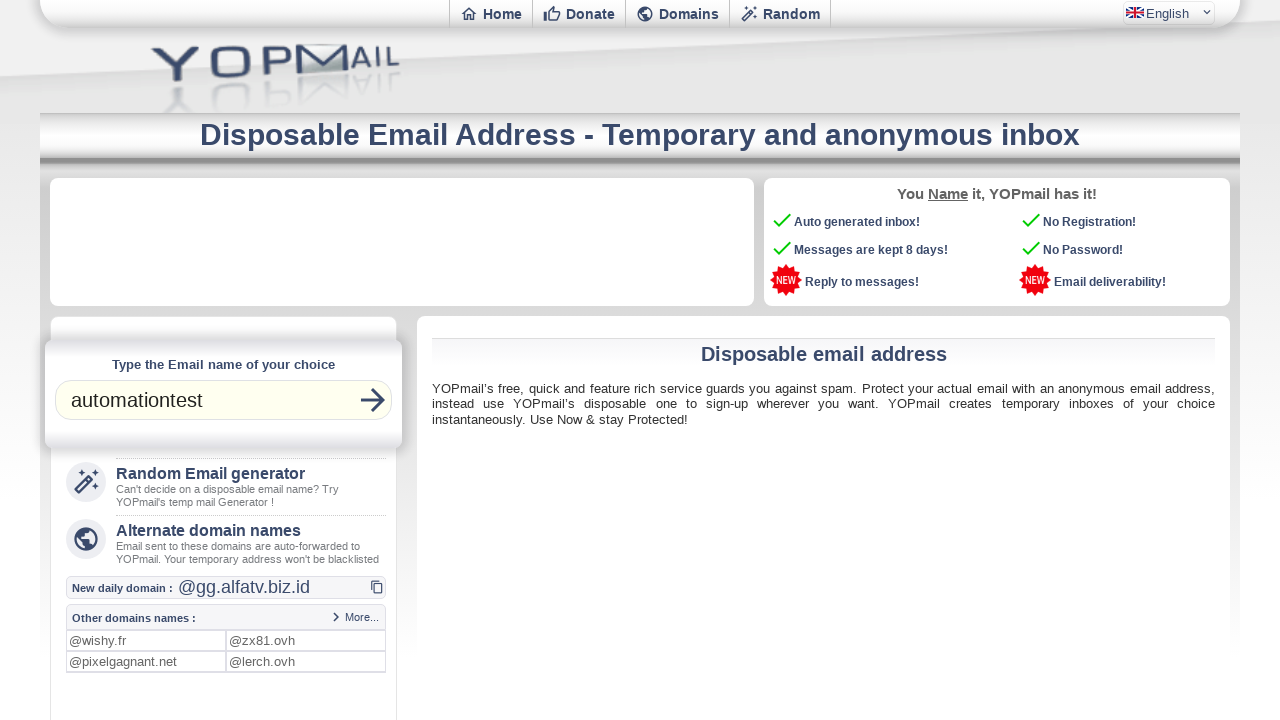

Clicked search/check button at (373, 400) on button.md
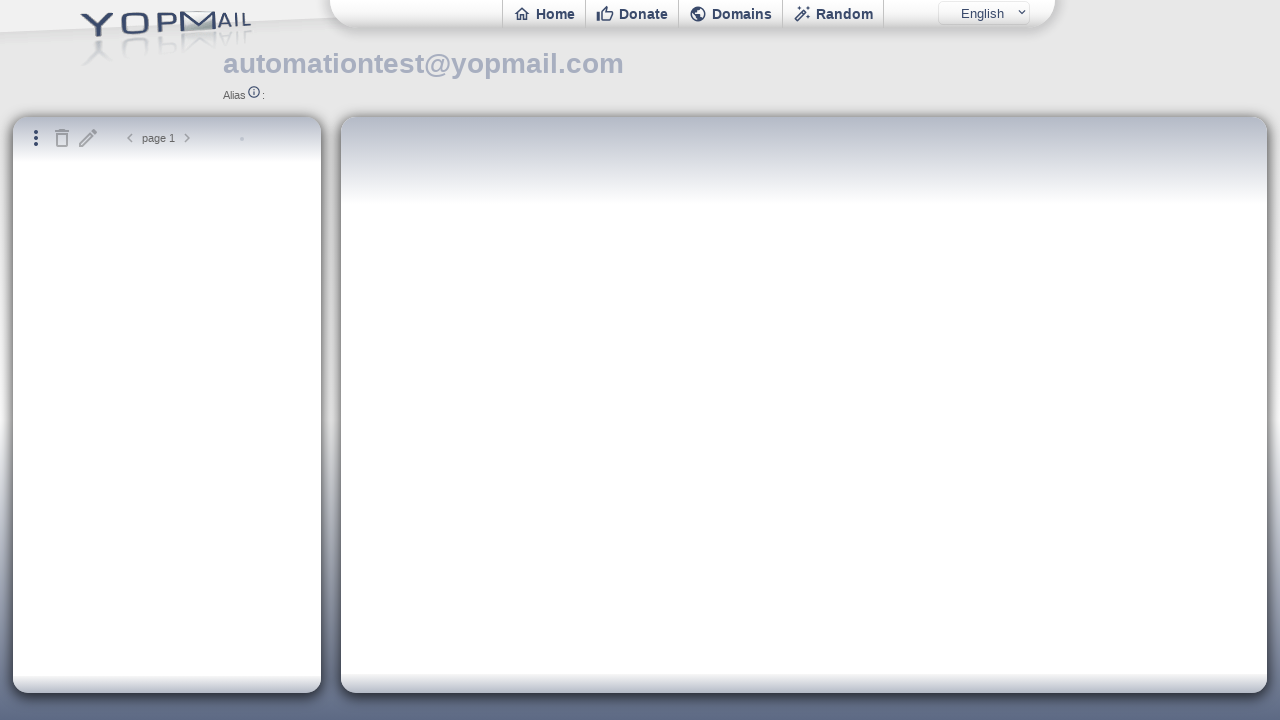

Located inbox iframe
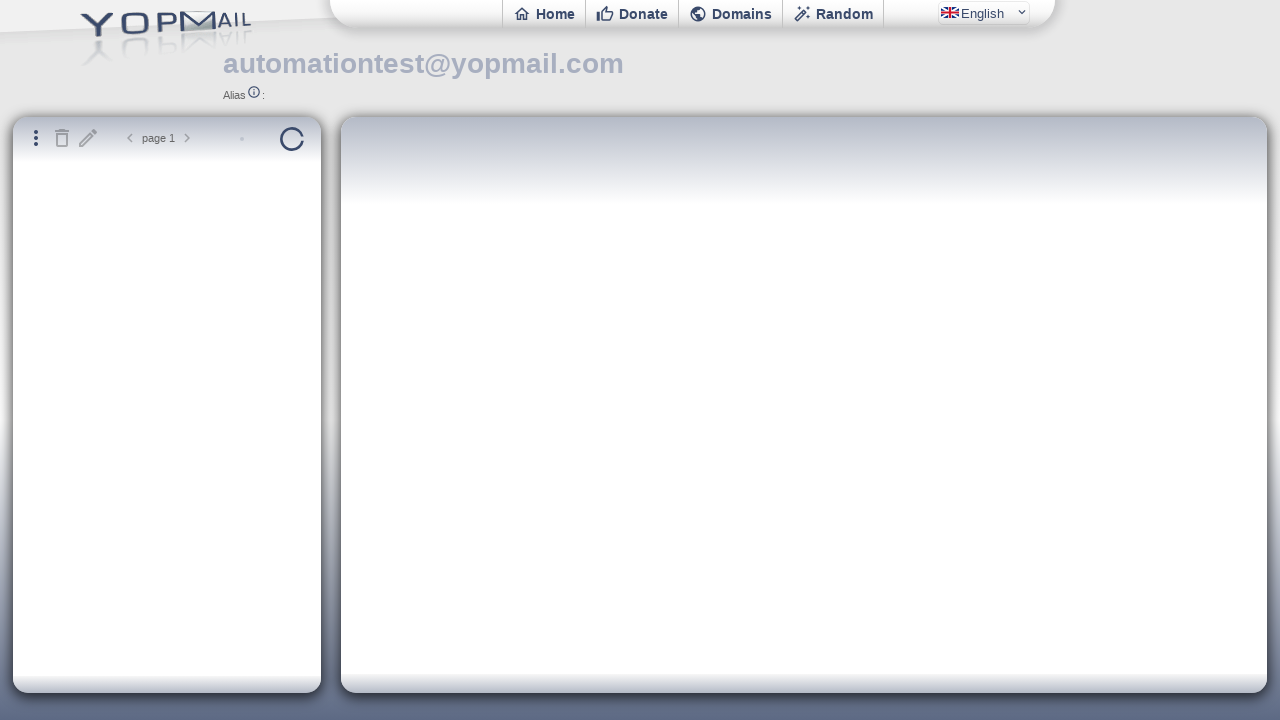

Selected an email from inbox at (181, 223) on #ifinbox >> internal:control=enter-frame >> xpath=//div[@class='mctn']/div[2]/bu
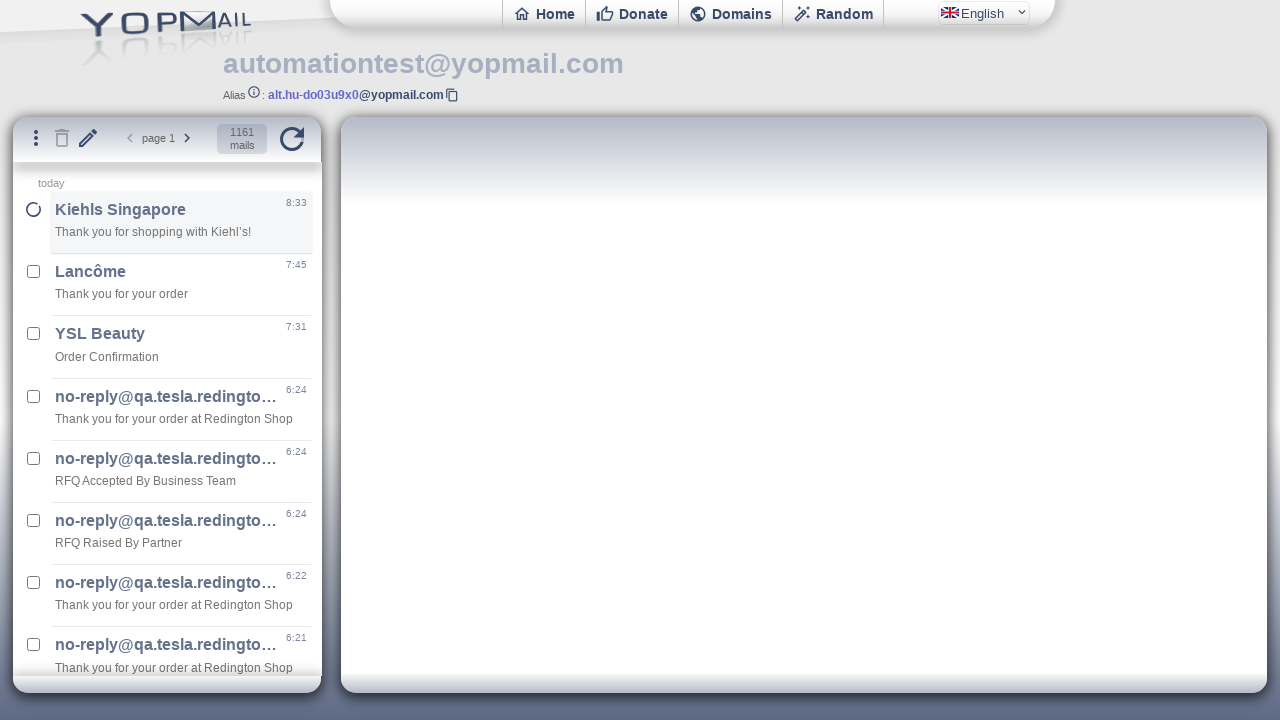

Located mail content iframe
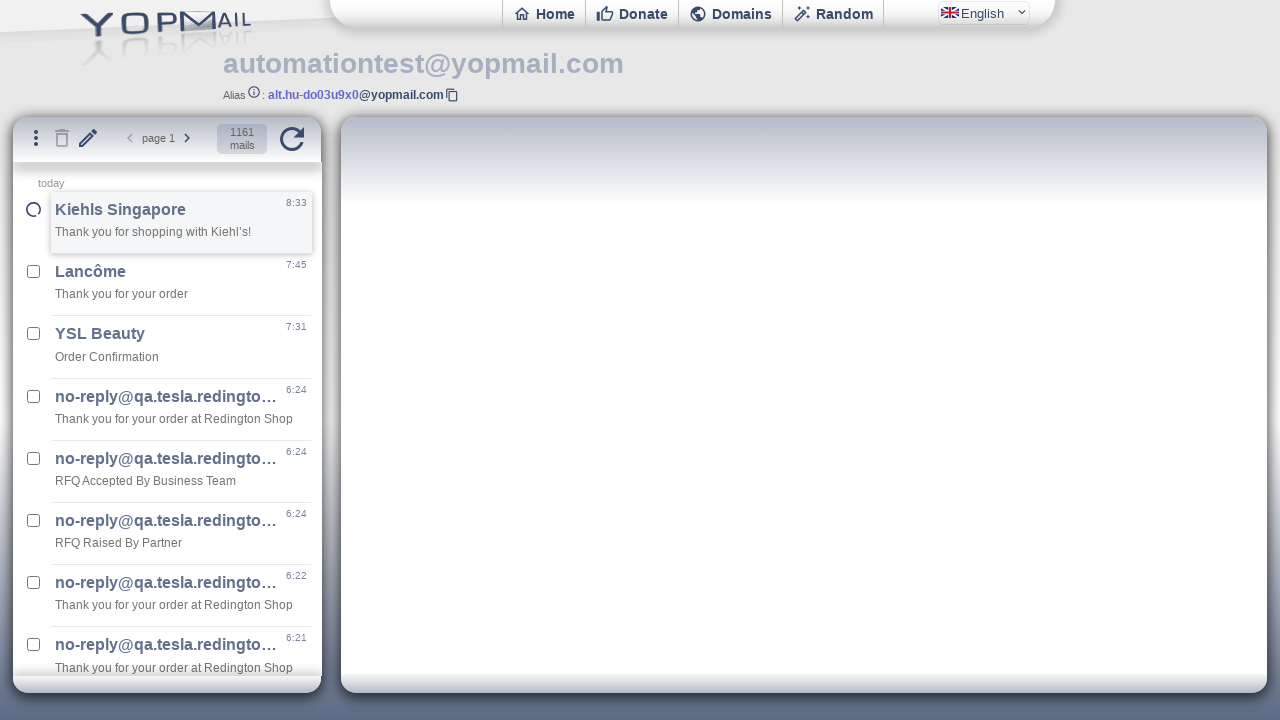

Email content loaded and displayed
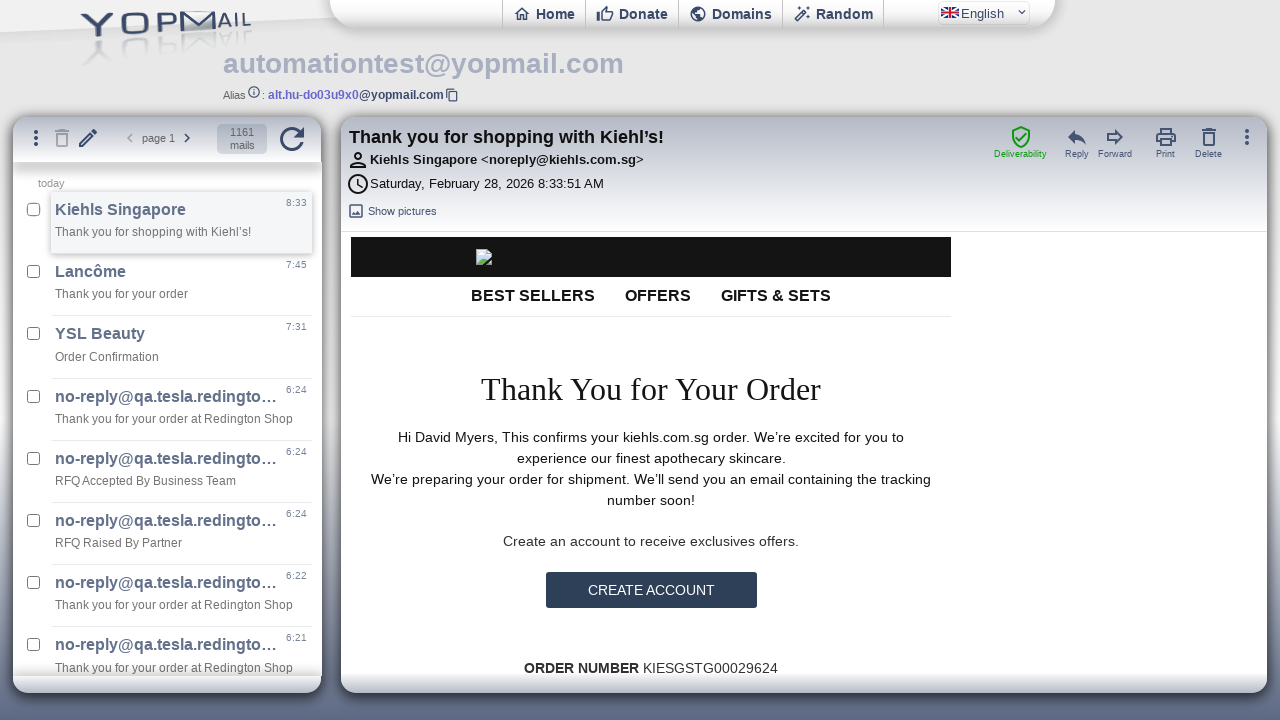

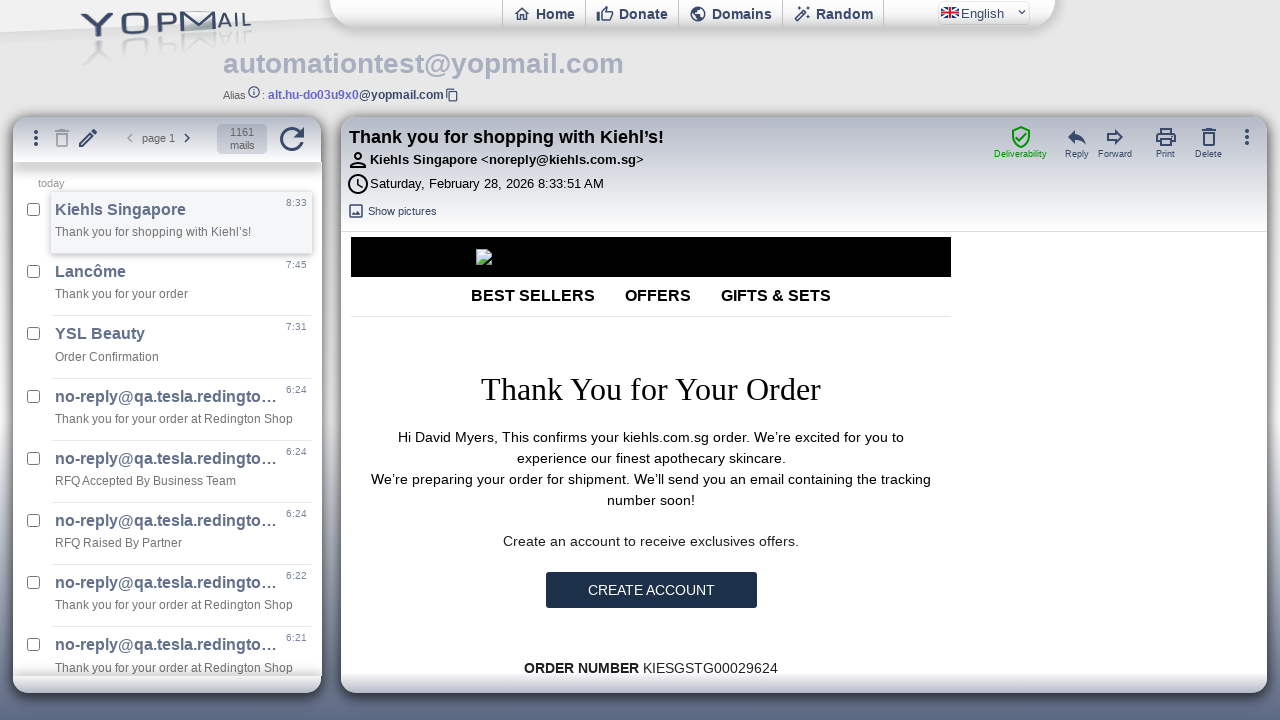